Adds todos with one completed, then navigates to the completed filter via URL to show only completed todos

Starting URL: https://todomvc.com/examples/typescript-angular/#/

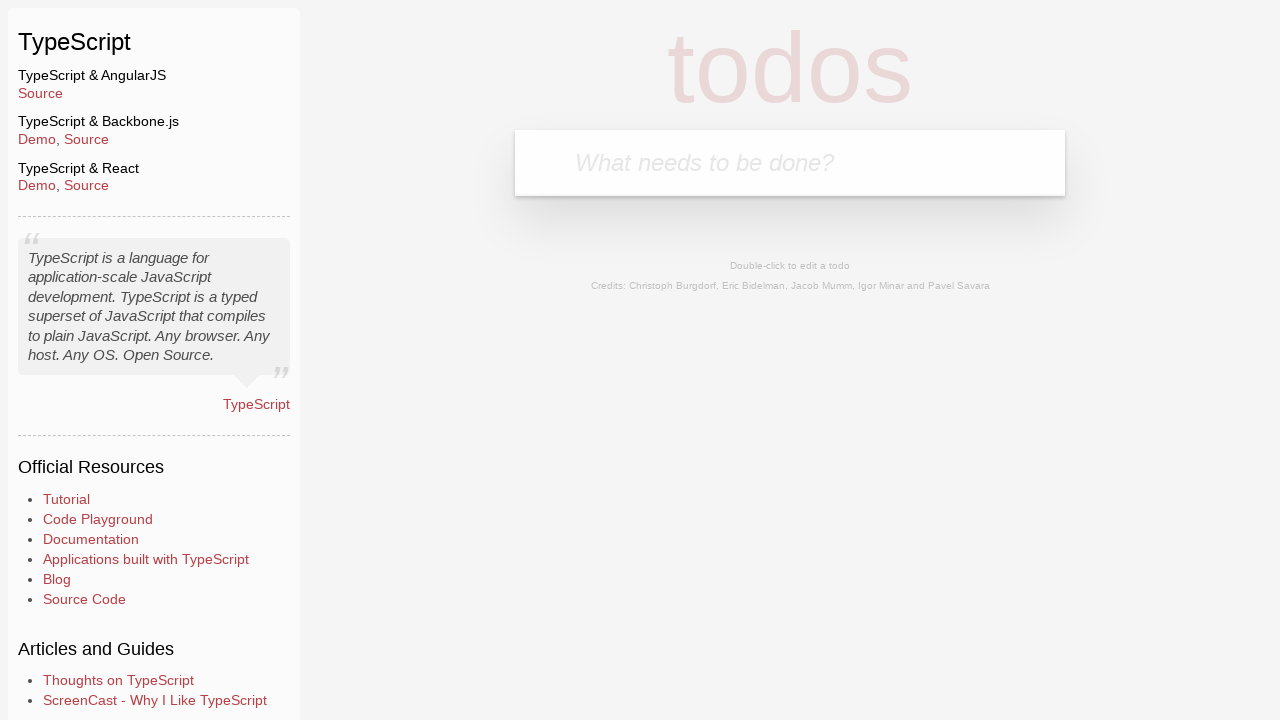

Filled new todo input with 'Example1' on .new-todo
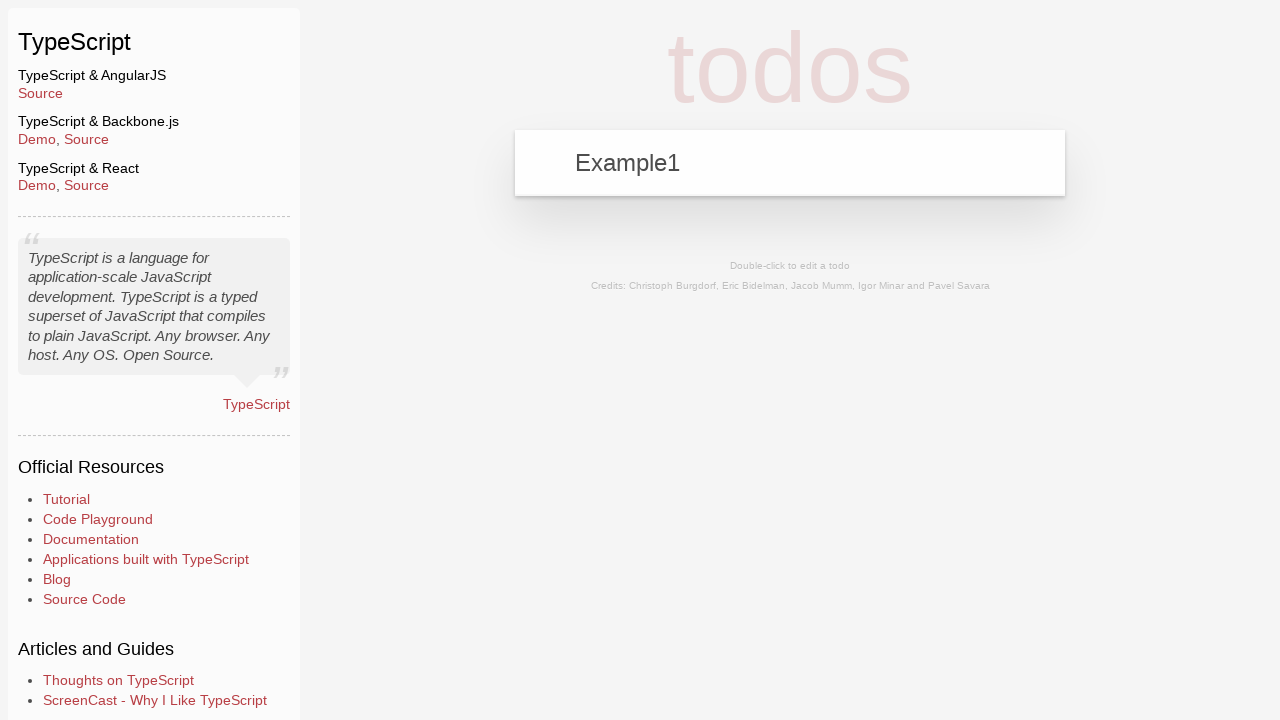

Pressed Enter to add first todo on .new-todo
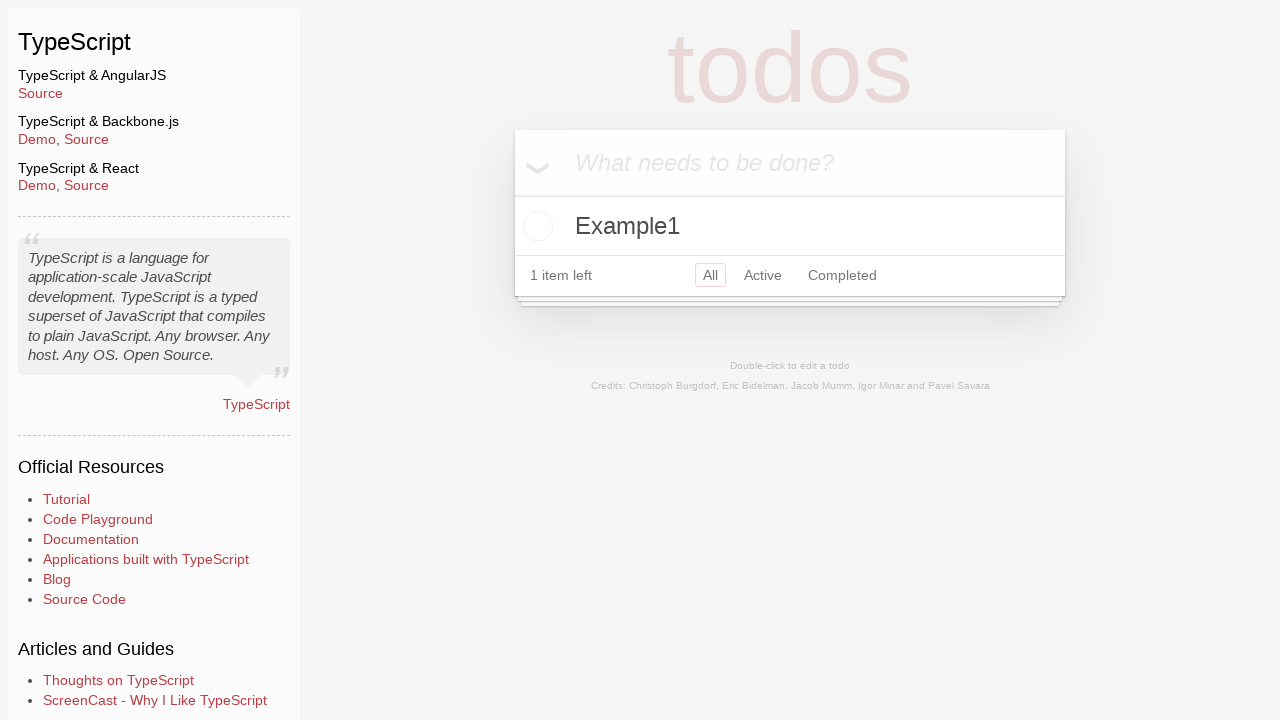

Filled new todo input with 'Example2' on .new-todo
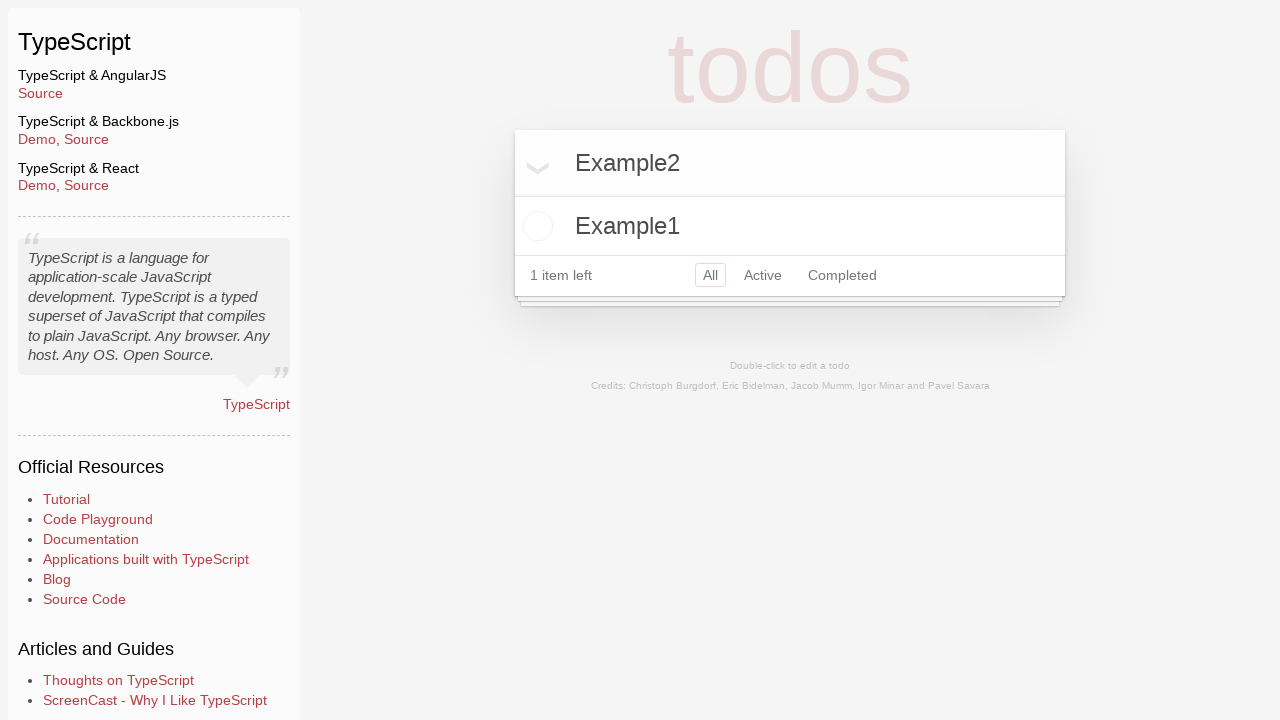

Pressed Enter to add second todo on .new-todo
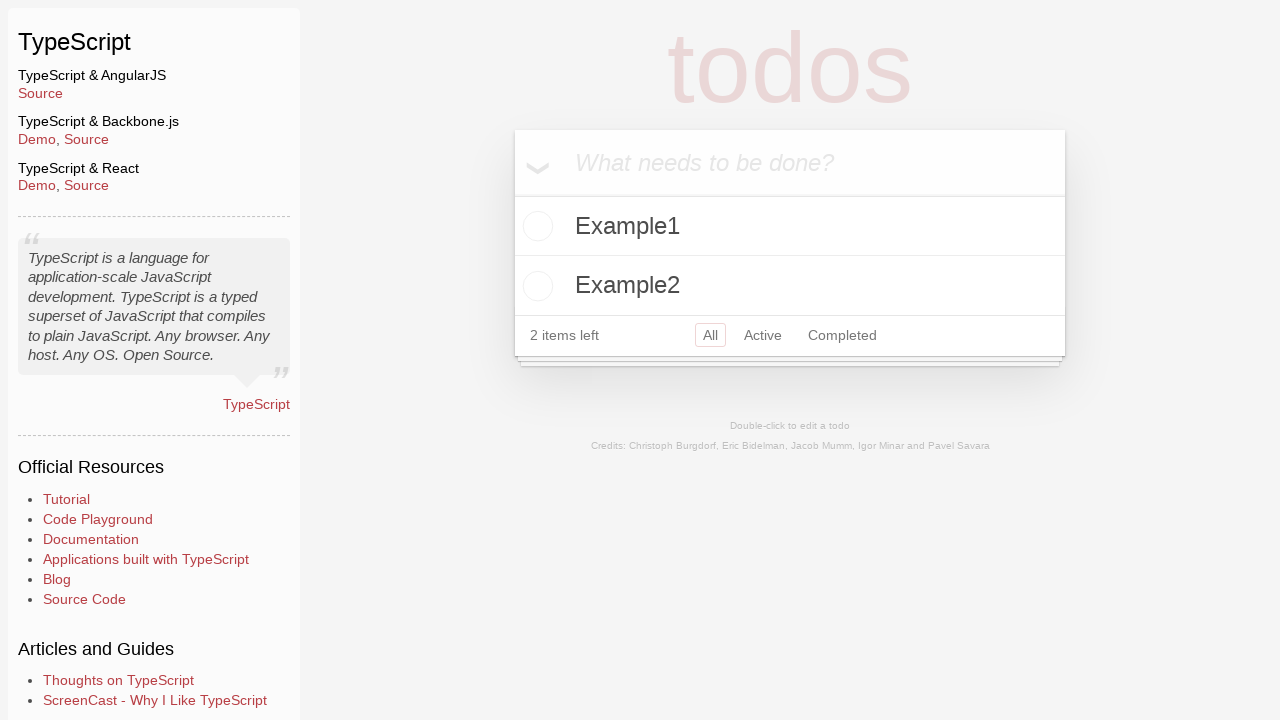

Clicked toggle to mark 'Example2' as completed at (535, 286) on .todo-list li:has-text('Example2') .toggle
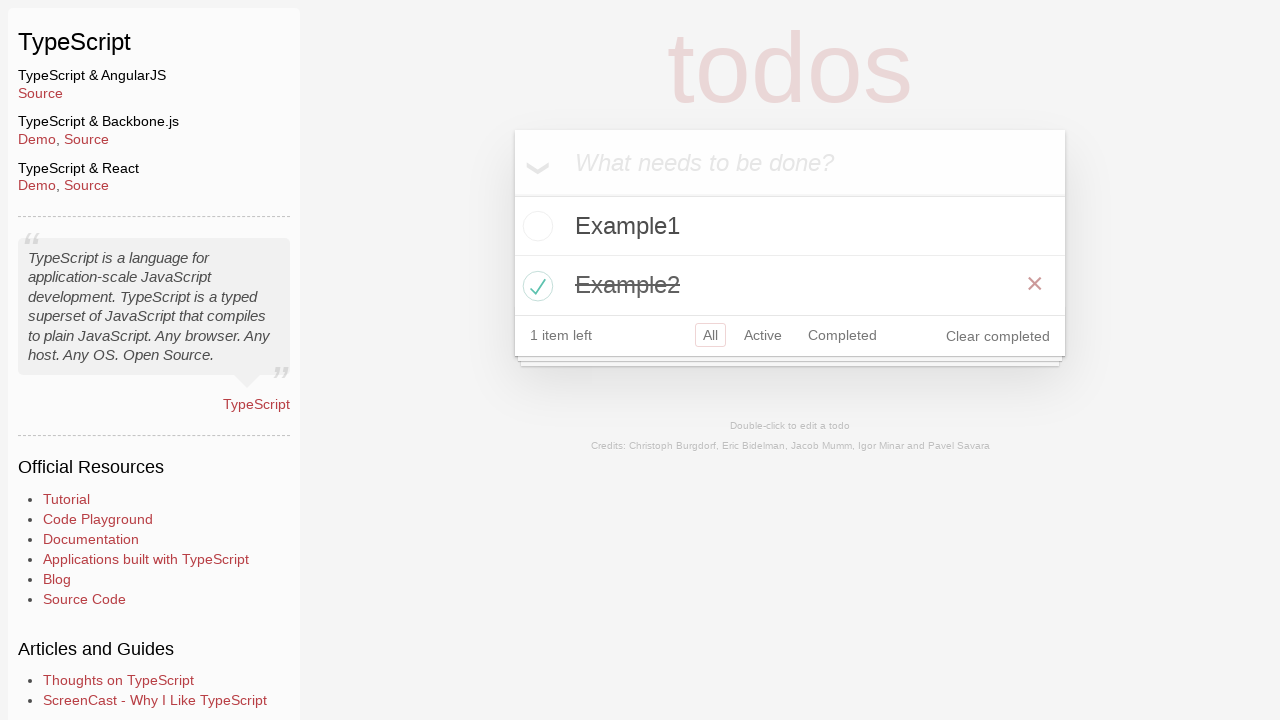

Navigated to completed filter via URL
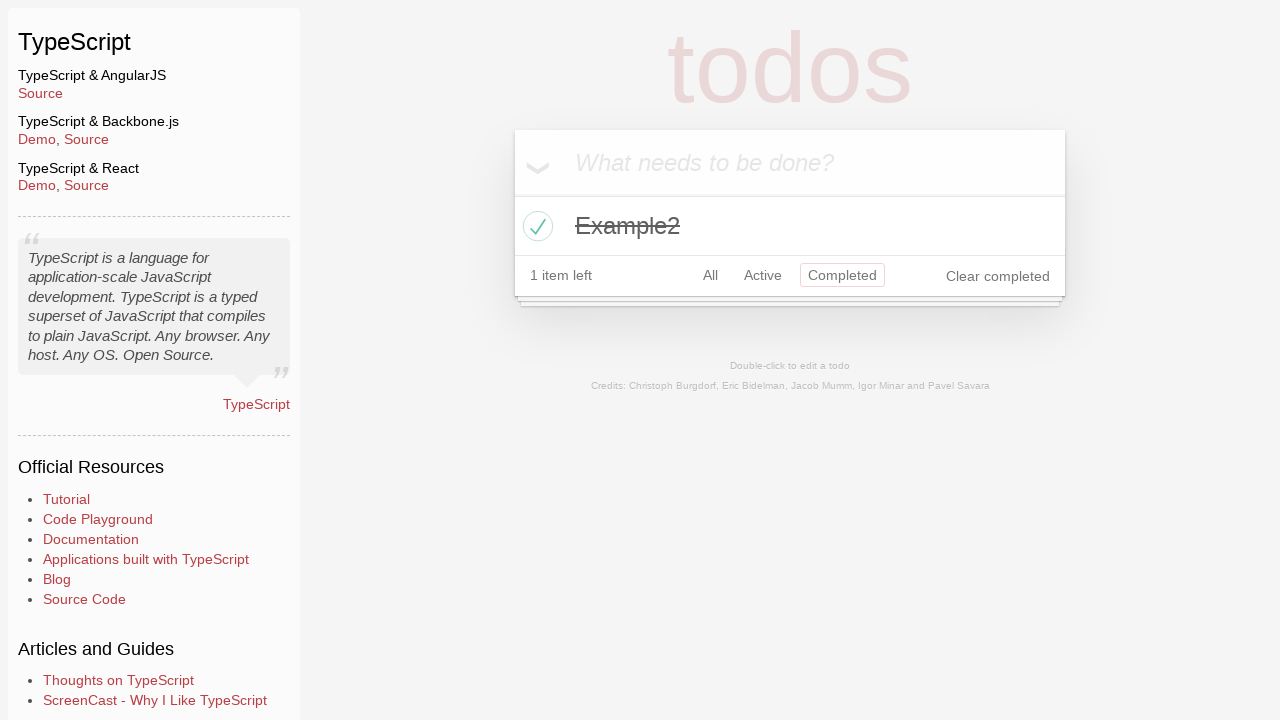

Verified that 'Example2' (completed todo) is visible on the completed filter page
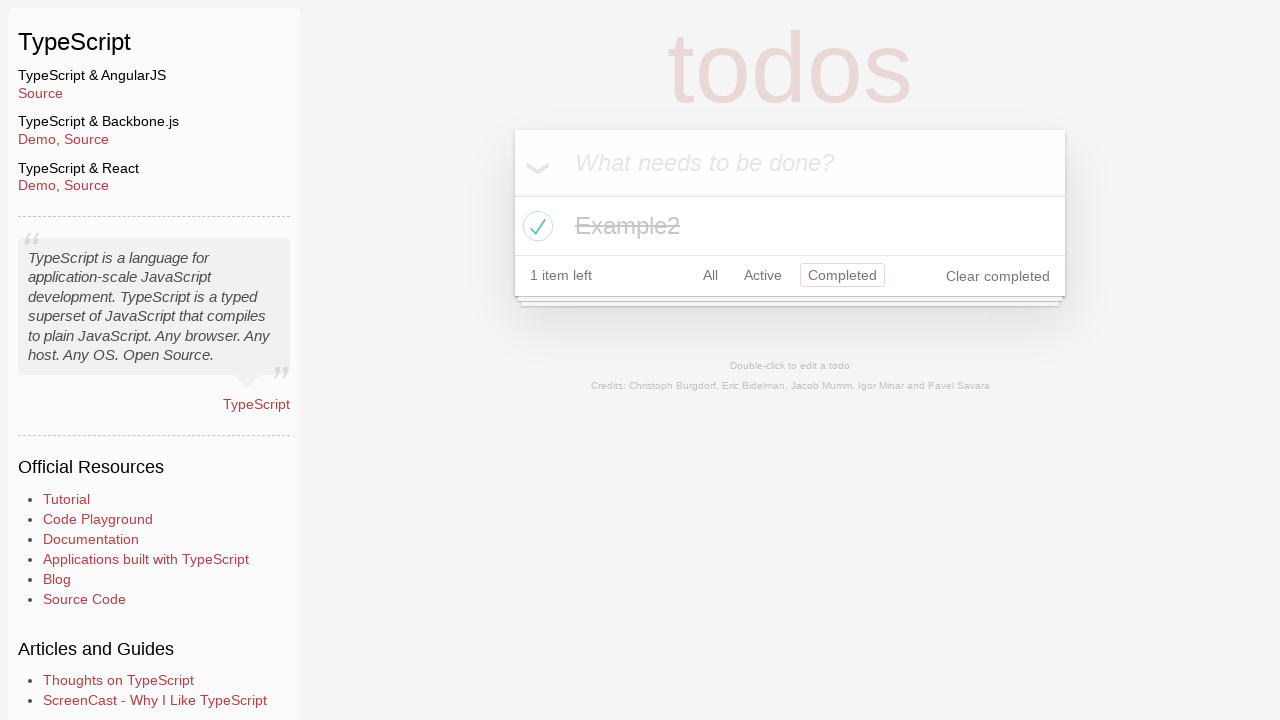

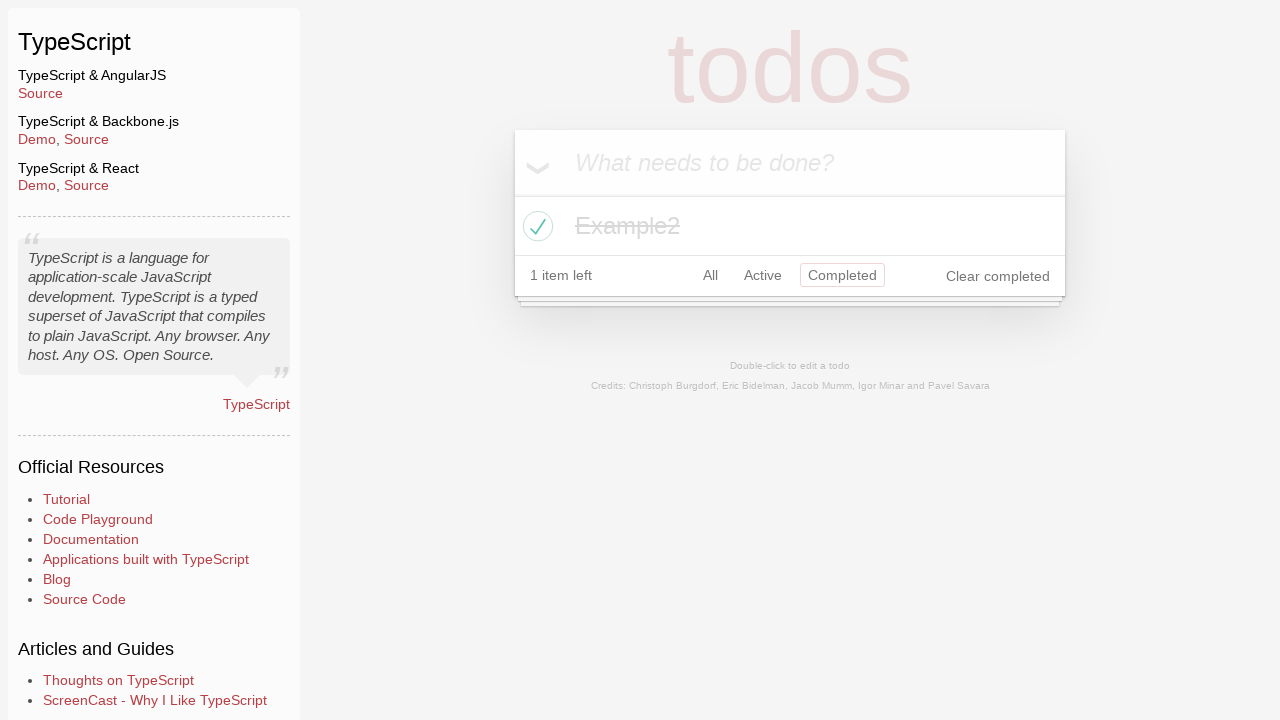